Tests a wait scenario by clicking a verify button and checking for a success message

Starting URL: http://suninjuly.github.io/wait1.html

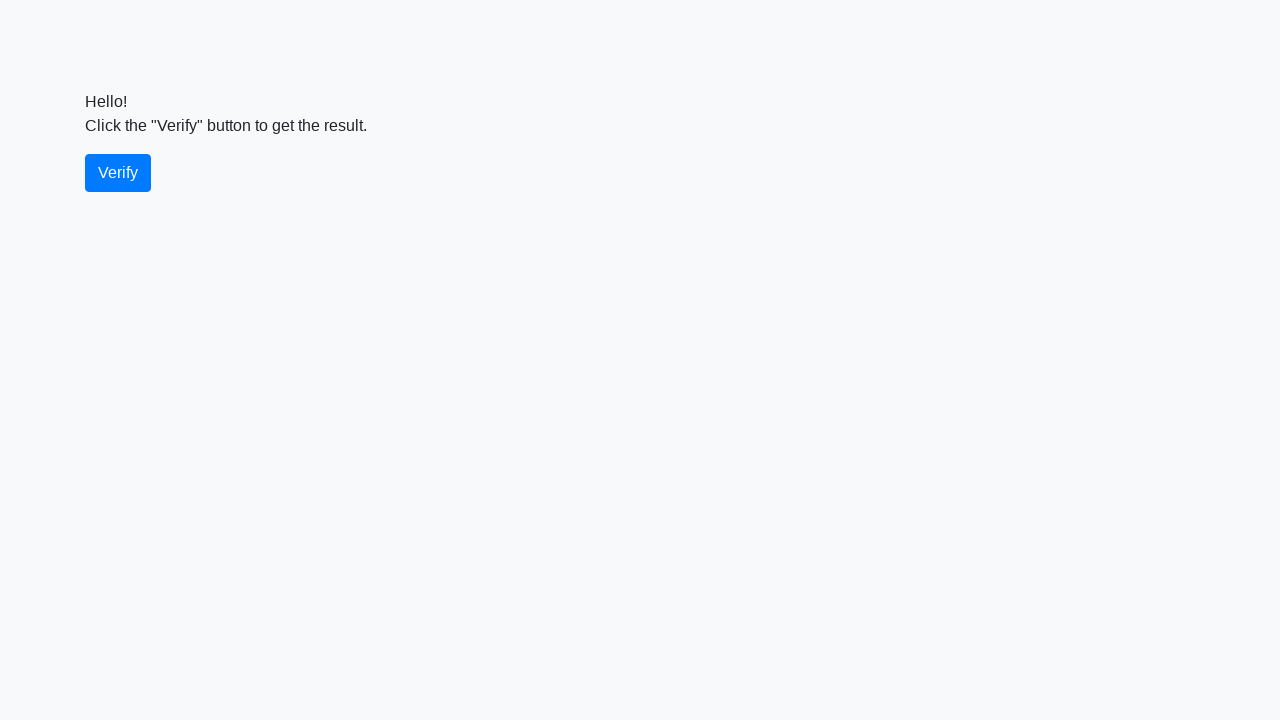

Clicked the verify button at (118, 173) on #verify
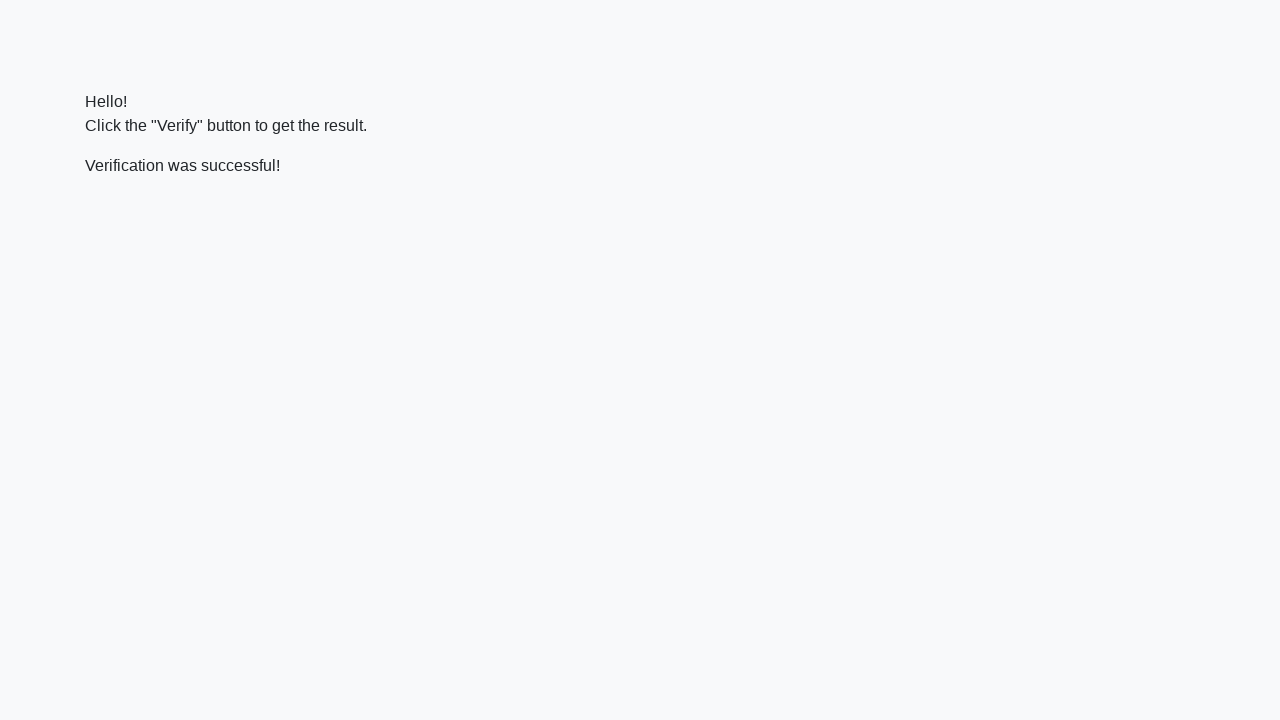

Success message appeared and loaded
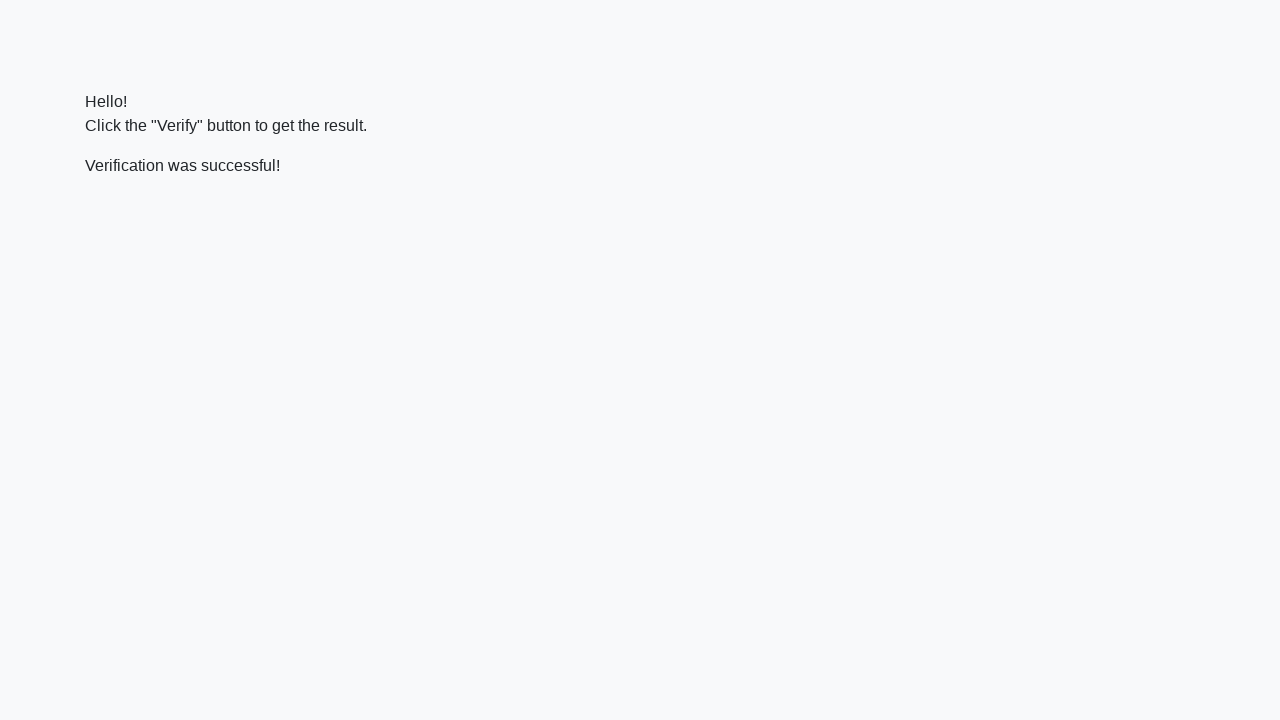

Verified that success message contains 'successful'
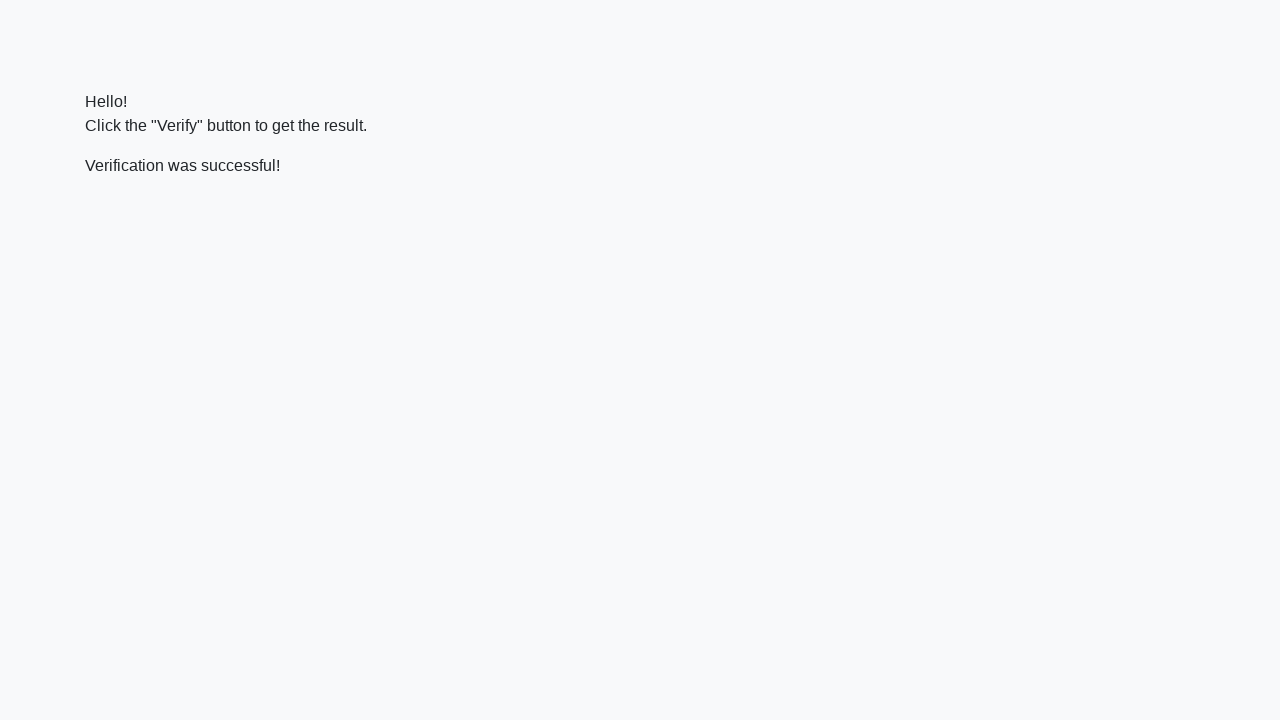

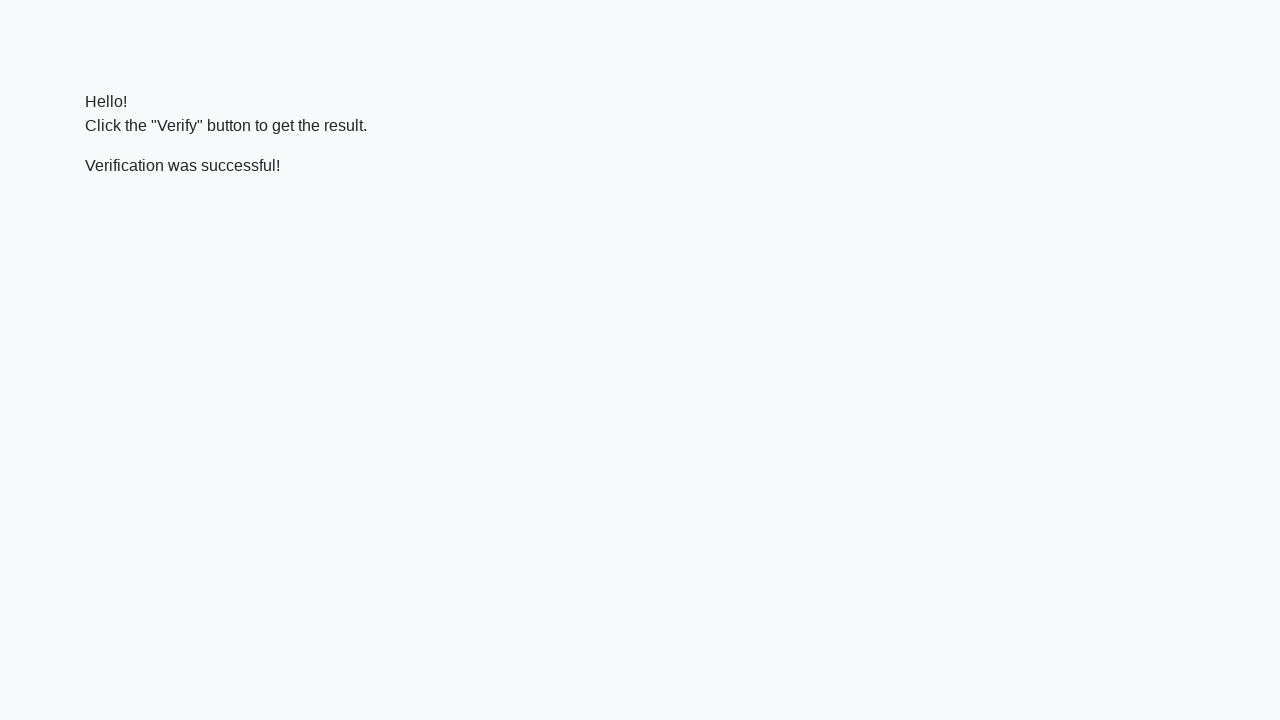